Tests JavaScript prompt alert handling by clicking to open an alert with textbox, entering text into the prompt, accepting it, and verifying the confirmation message appears

Starting URL: http://demo.automationtesting.in/Alerts.html

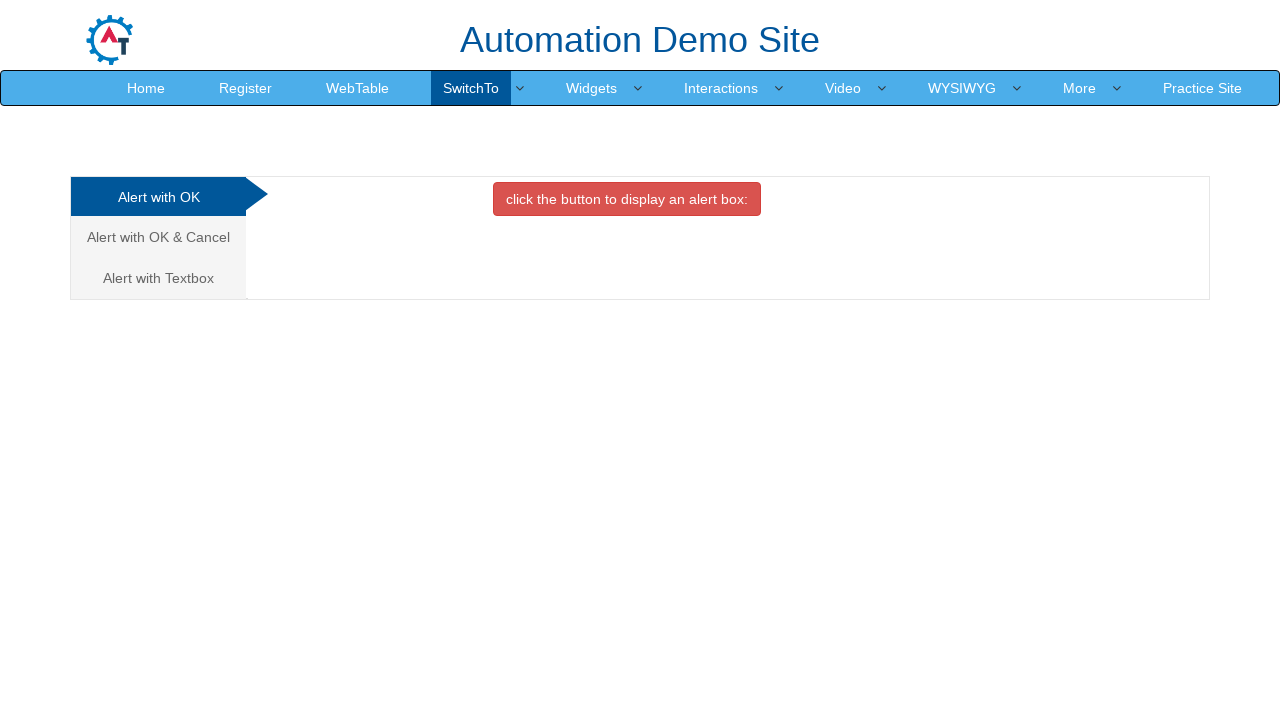

Clicked on 'Alert with Textbox' tab to select that alert type at (158, 278) on xpath=//a[contains(text(),'Alert with Textbox')]
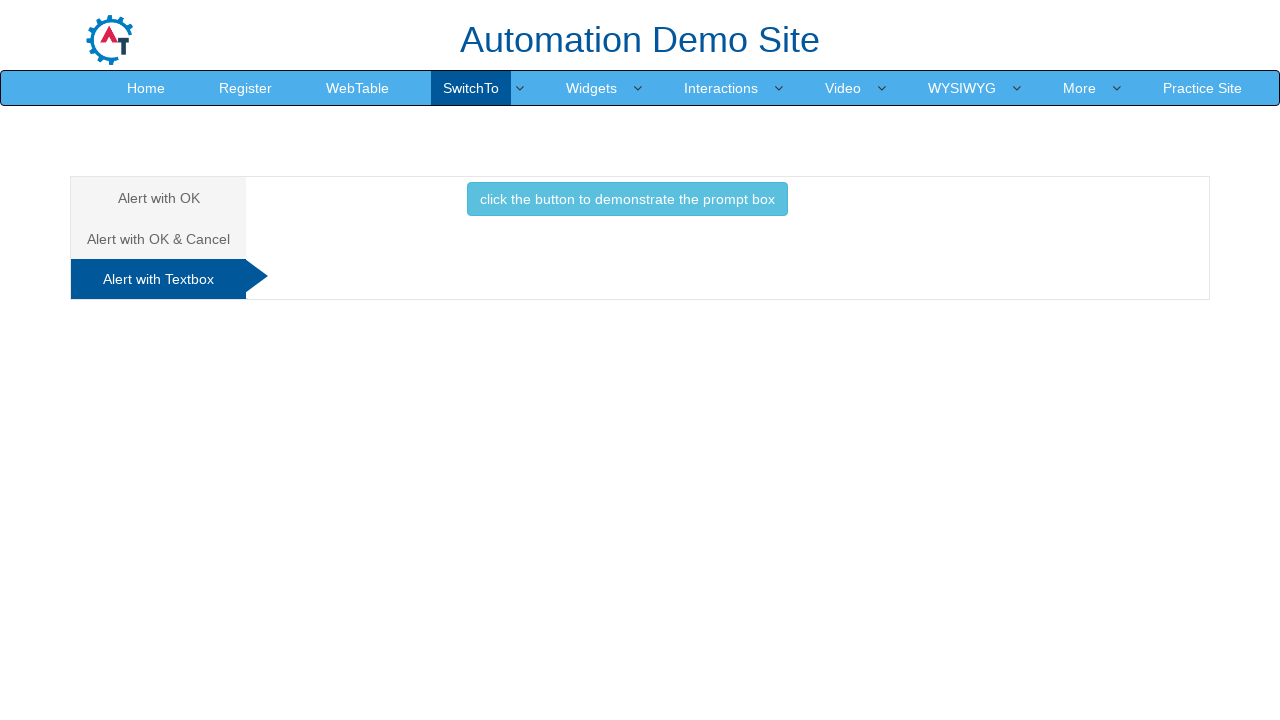

Clicked the button to trigger the prompt box alert at (627, 199) on xpath=//button[contains(text(),'click the button to demonstrate the prompt box')
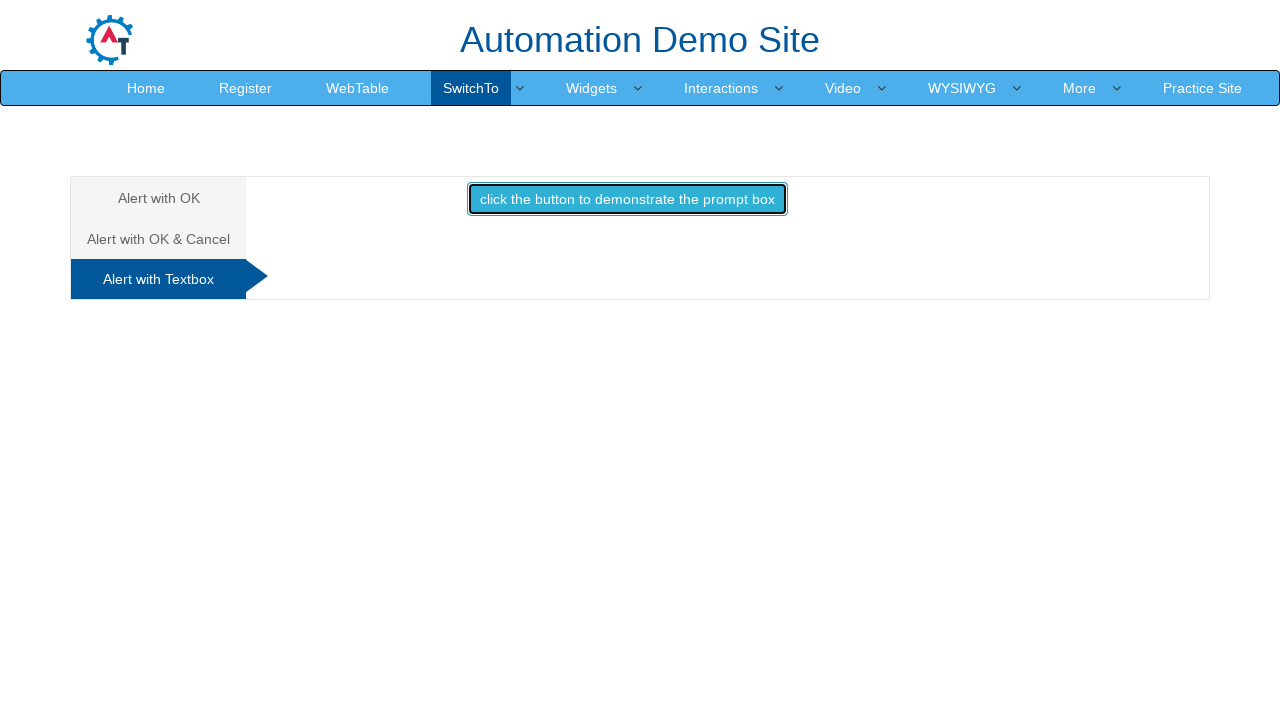

Set up dialog handler to accept prompt with text 'Tom Peter'
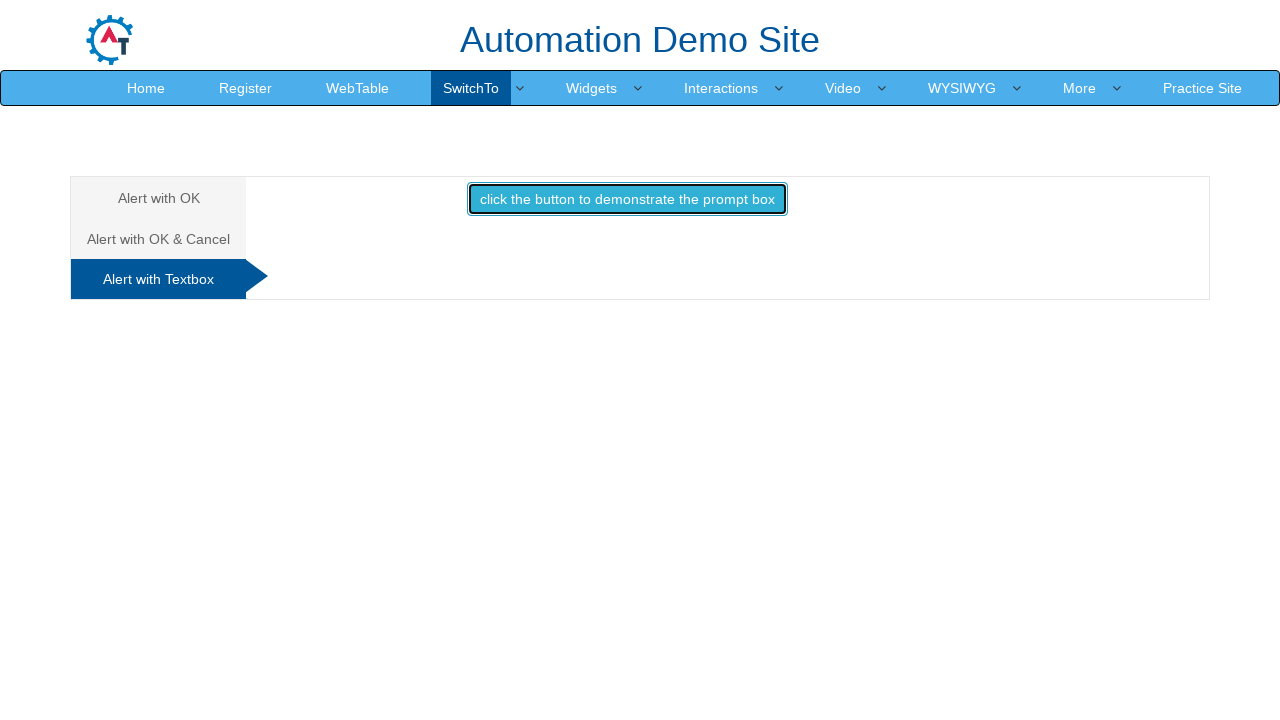

Re-clicked the button to trigger the prompt box with handler set up at (627, 199) on xpath=//button[contains(text(),'click the button to demonstrate the prompt box')
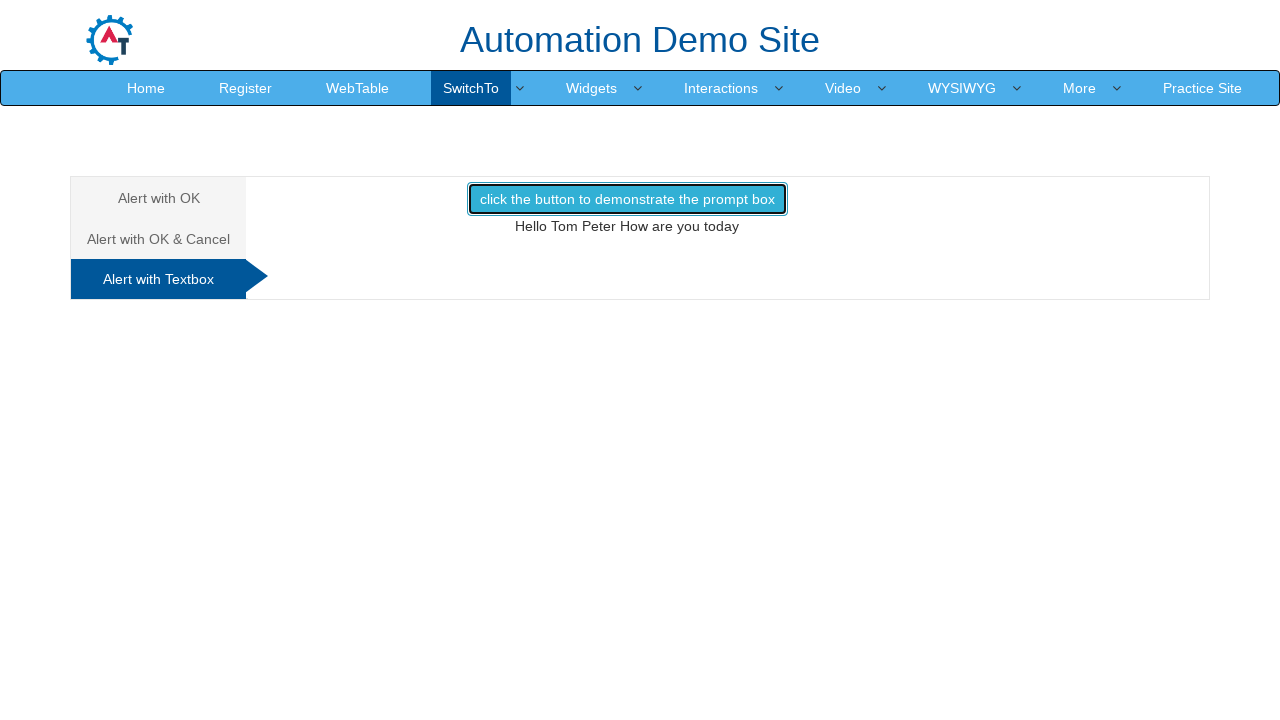

Waited for confirmation message element to appear
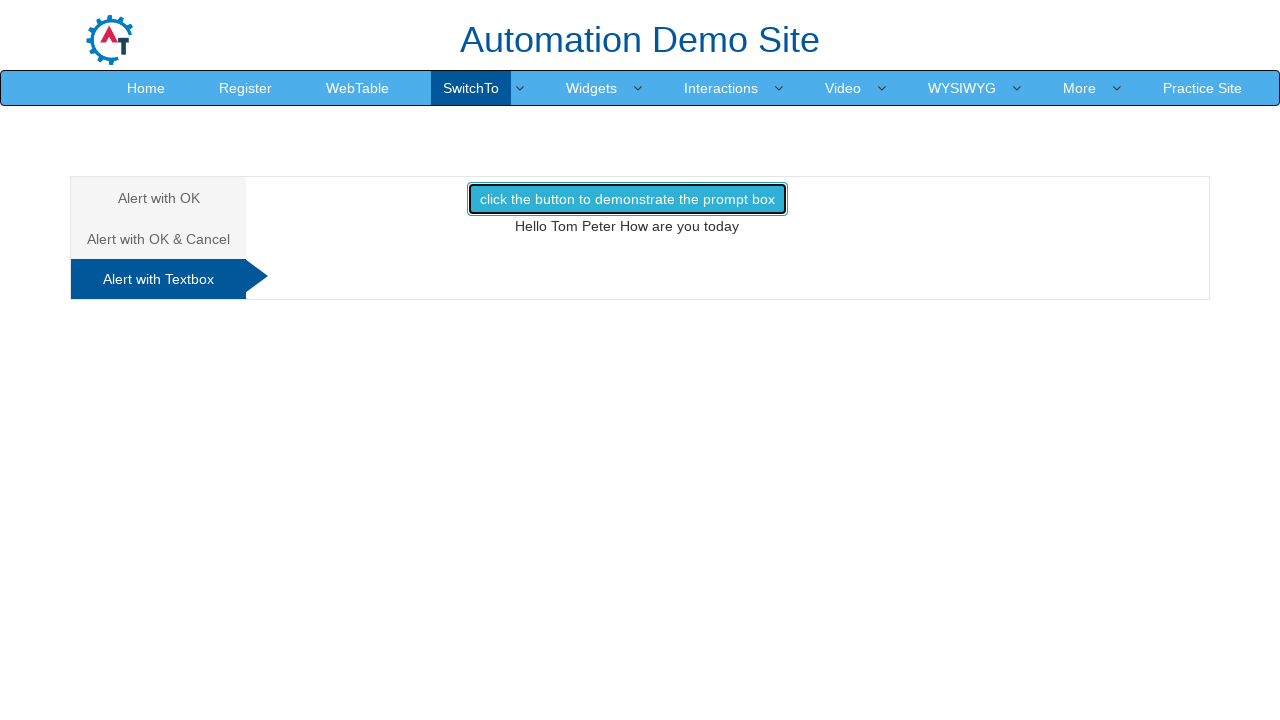

Retrieved confirmation message text from the page
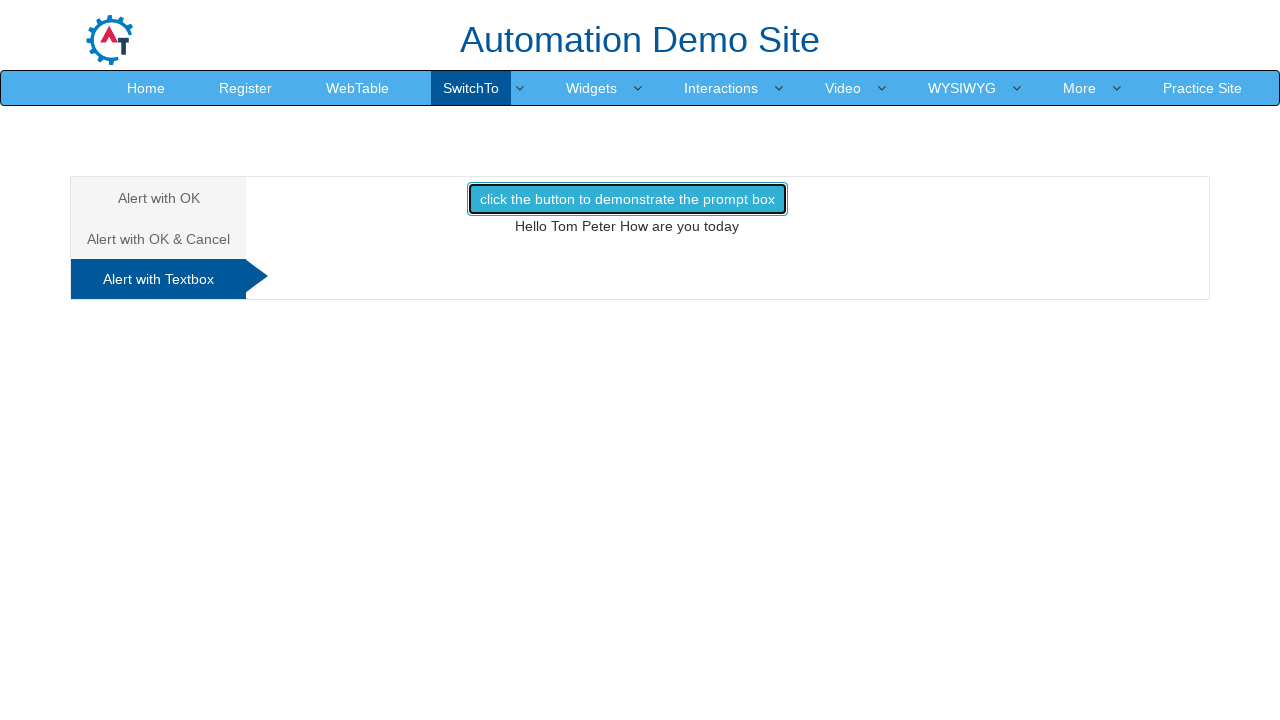

Verified that 'Tom Peter' is present in the confirmation message
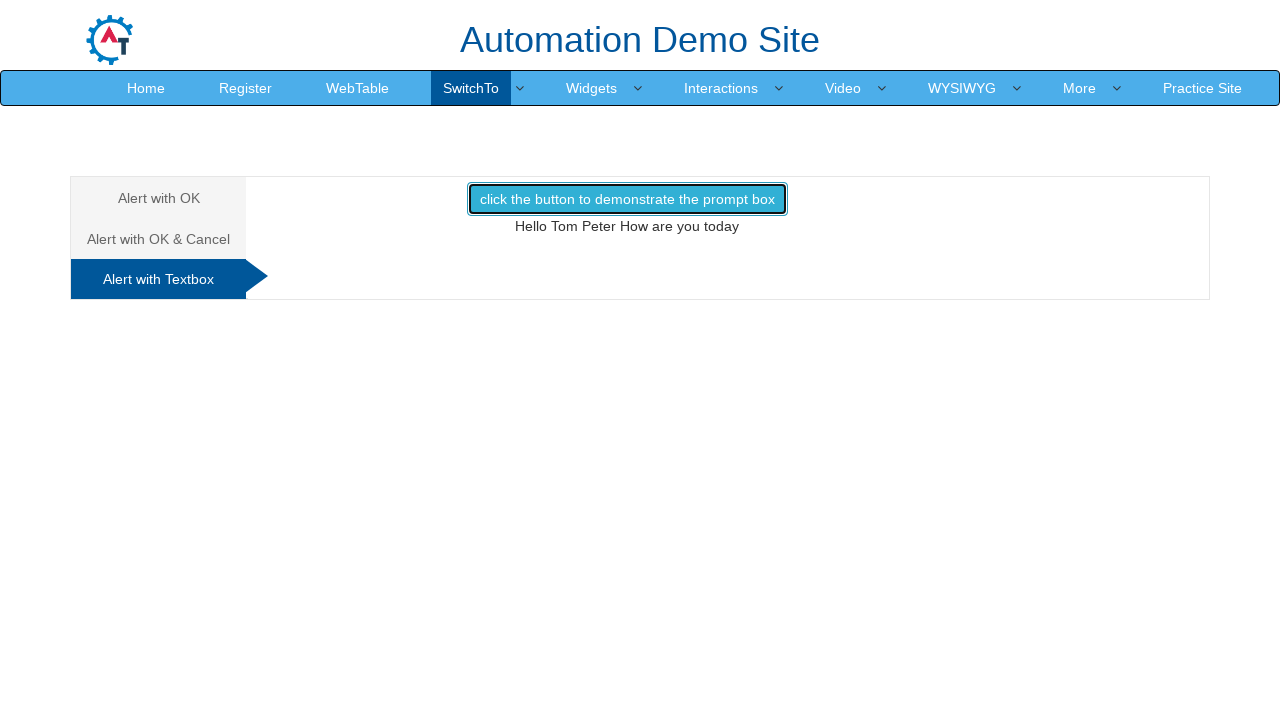

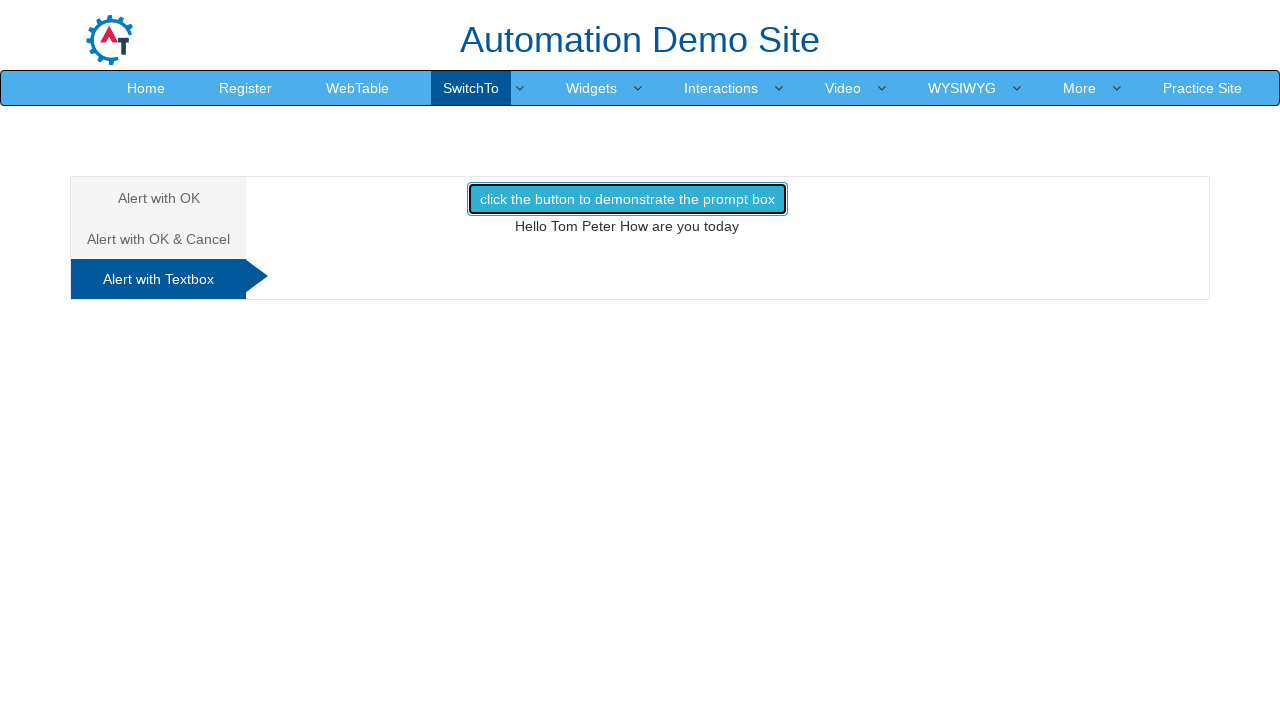